Tests dynamic loading functionality by clicking a start button and waiting for hidden text to become visible

Starting URL: https://the-internet.herokuapp.com/dynamic_loading/1

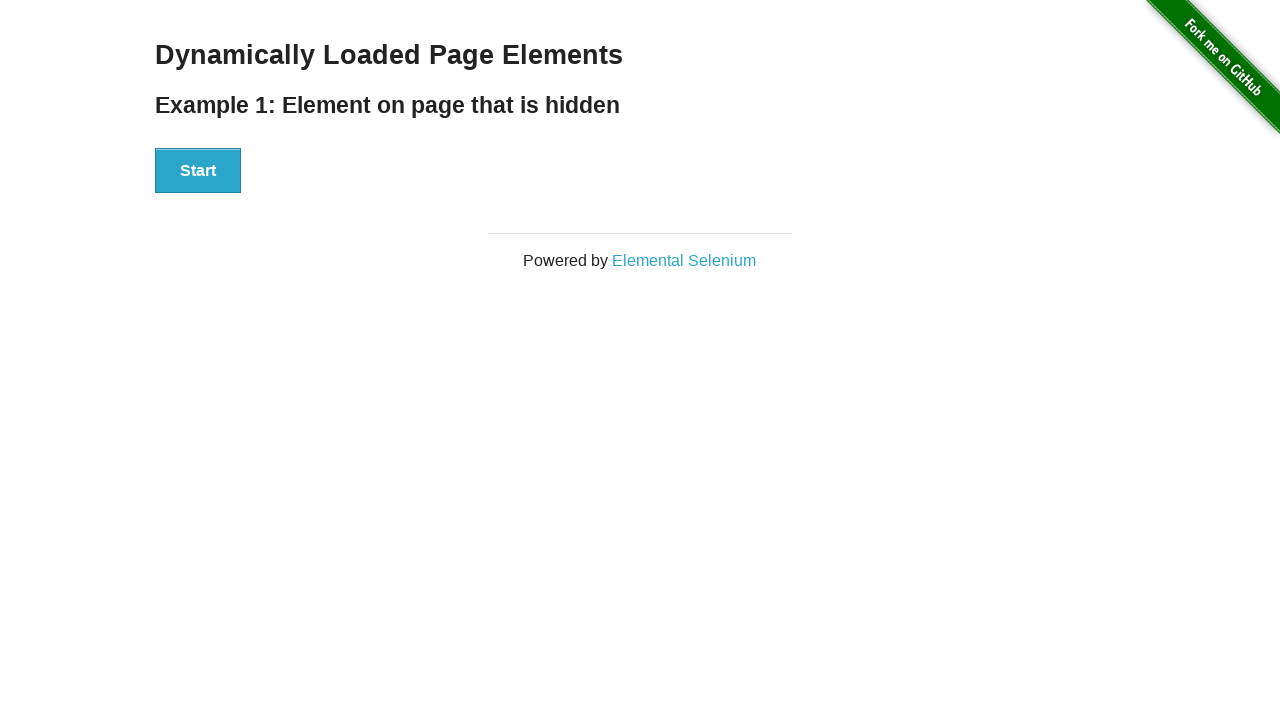

Clicked the start button to trigger dynamic loading at (198, 171) on xpath=//button
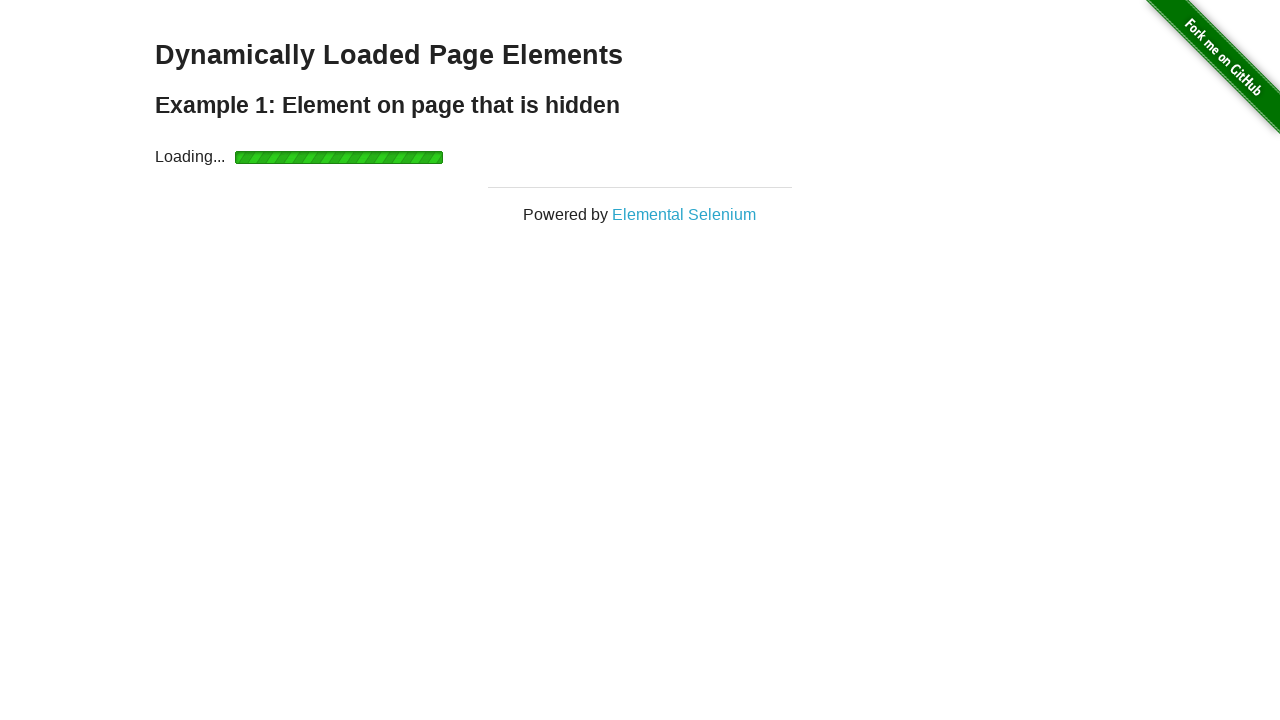

Waited for dynamically loaded text to become visible
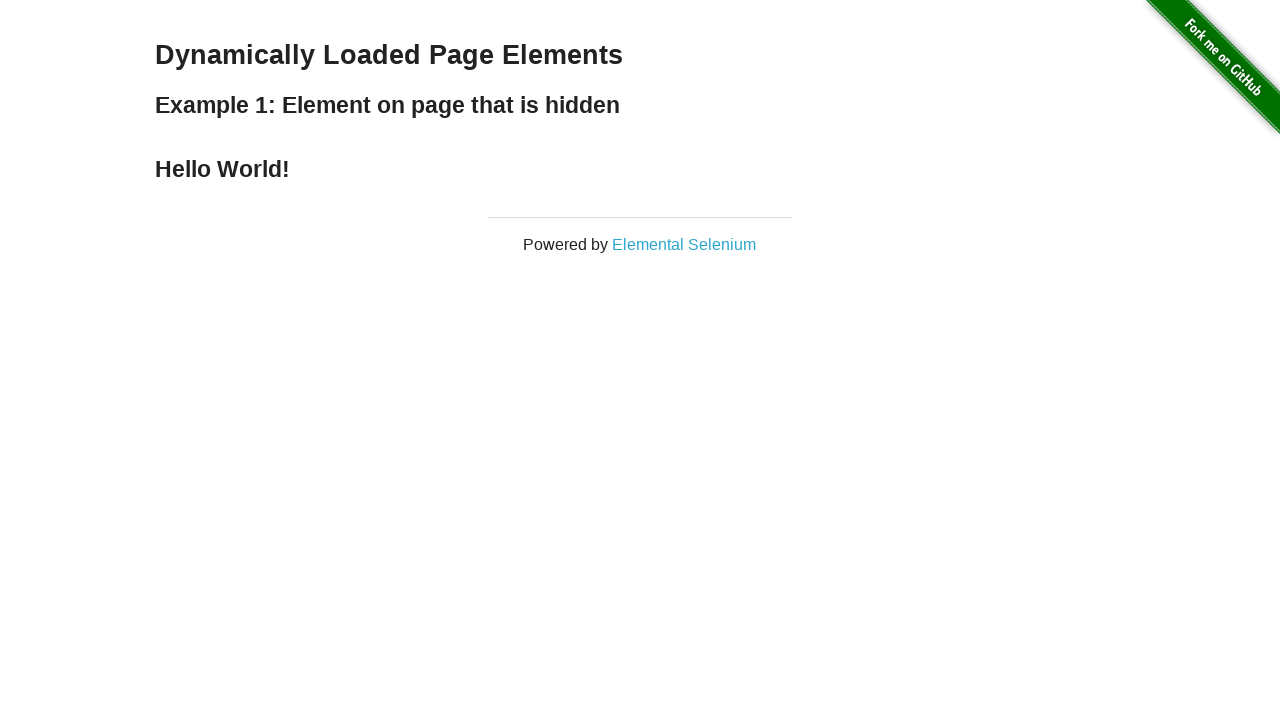

Located the dynamically loaded text element
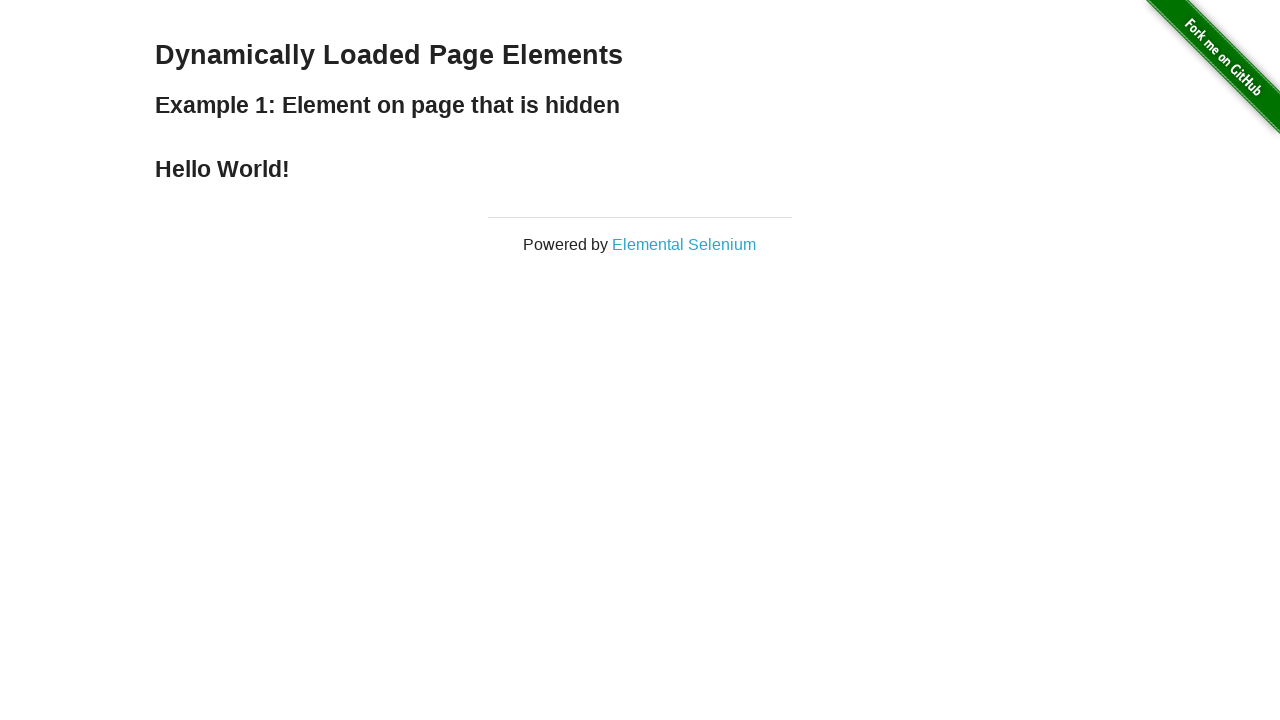

Verified that the dynamically loaded text content is 'Hello World!'
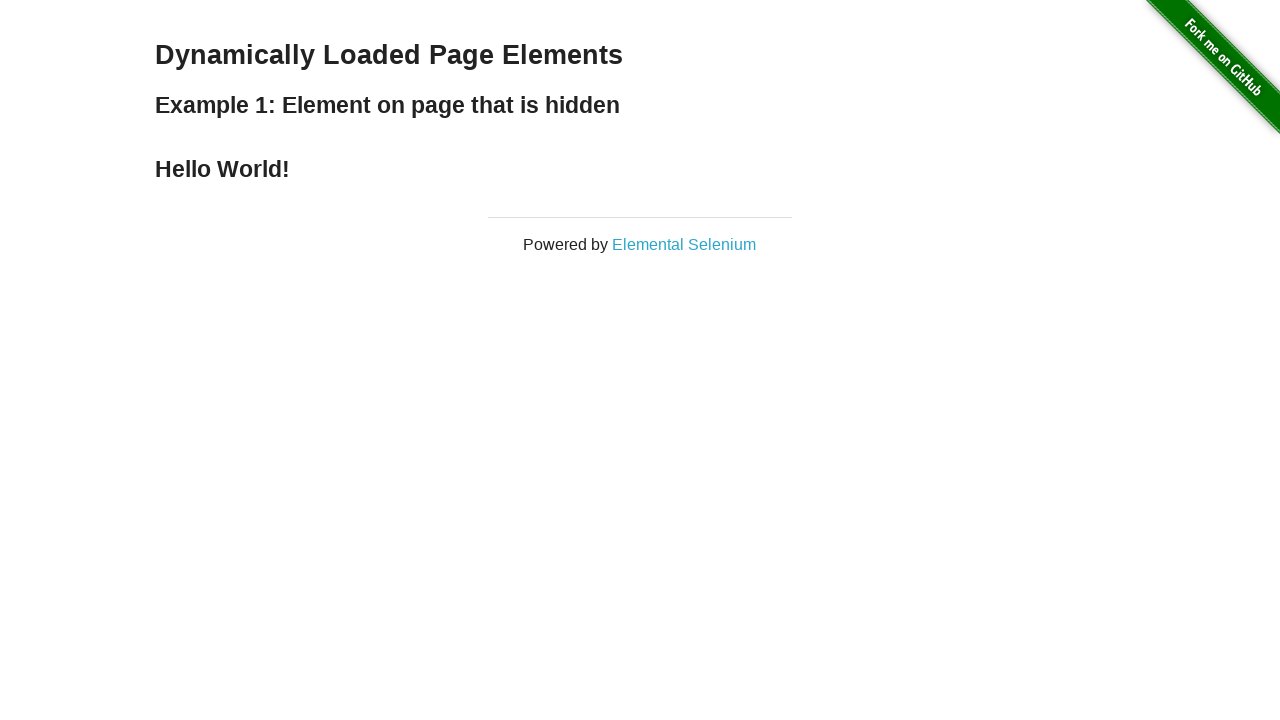

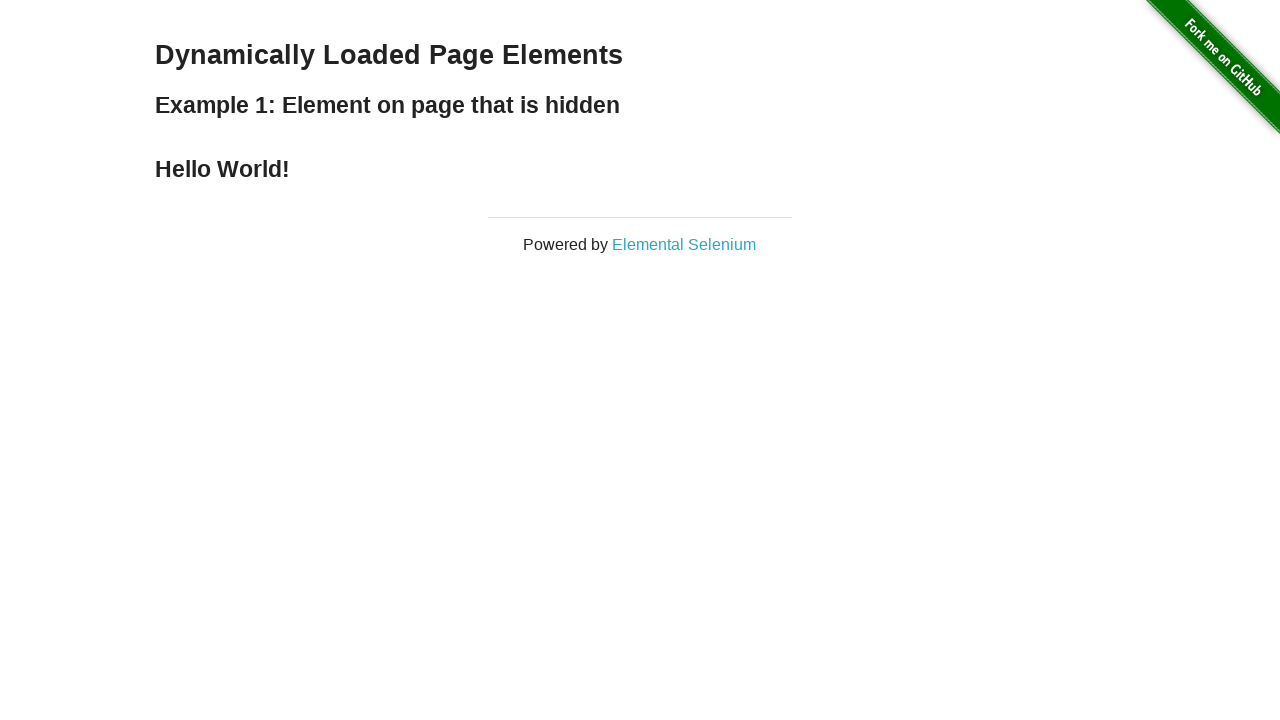